Tests custom radio button on a Google Form by selecting the Cần Thơ option and verifying it becomes checked

Starting URL: https://docs.google.com/forms/d/e/1FAIpQLSfiypnd69zhuDkjKgqvpID9kwO29UCzeCVrGGtbNPZXQok0jA/viewform

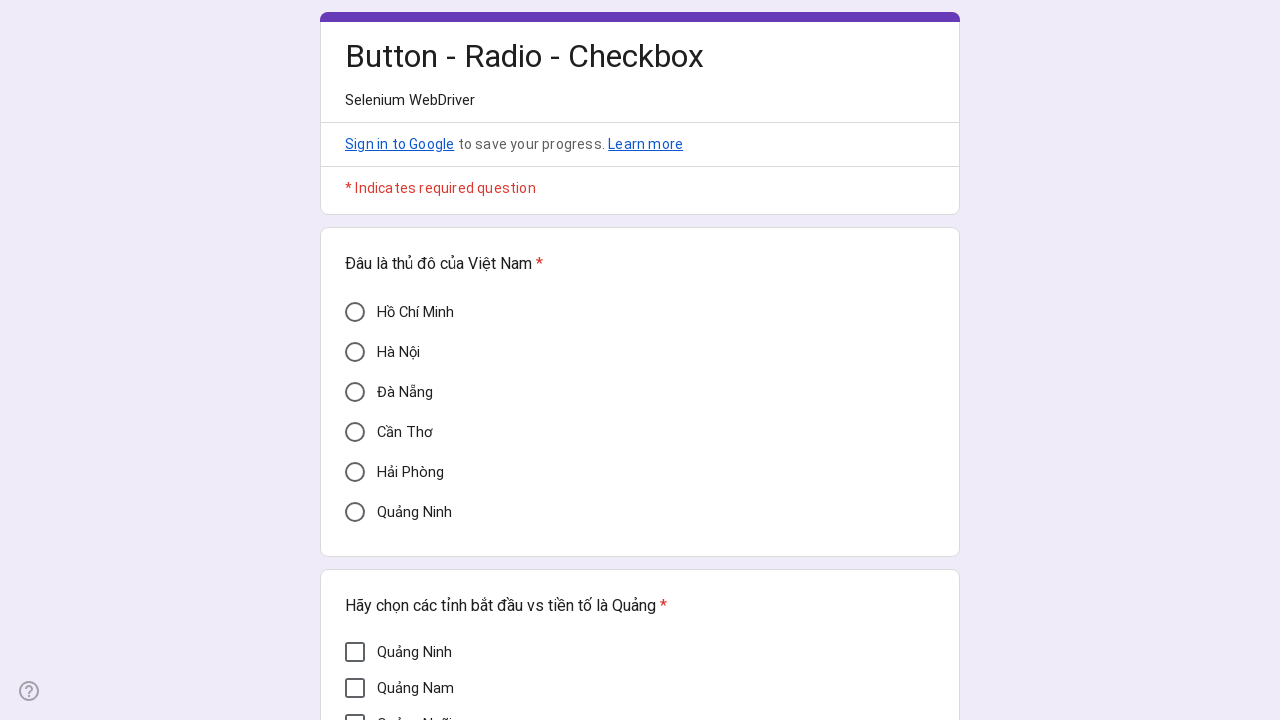

Waited for Cần Thơ radio button to be present and unchecked
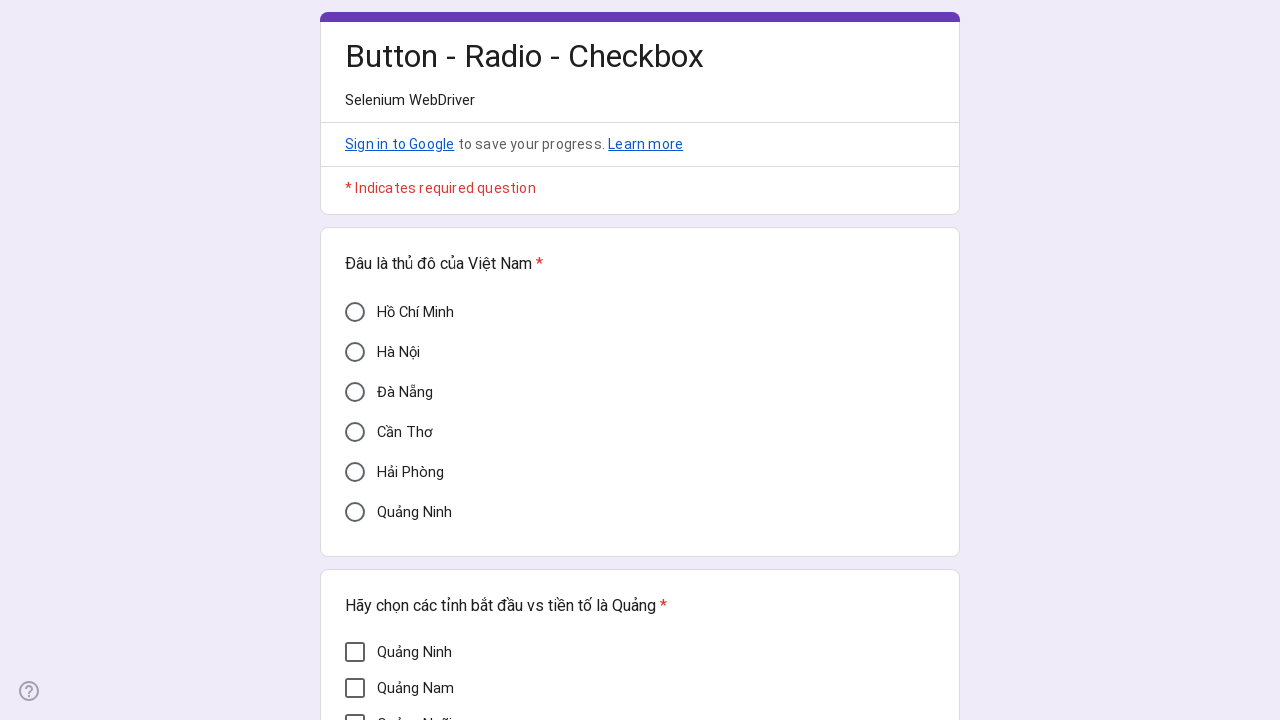

Located the Cần Thơ radio button element
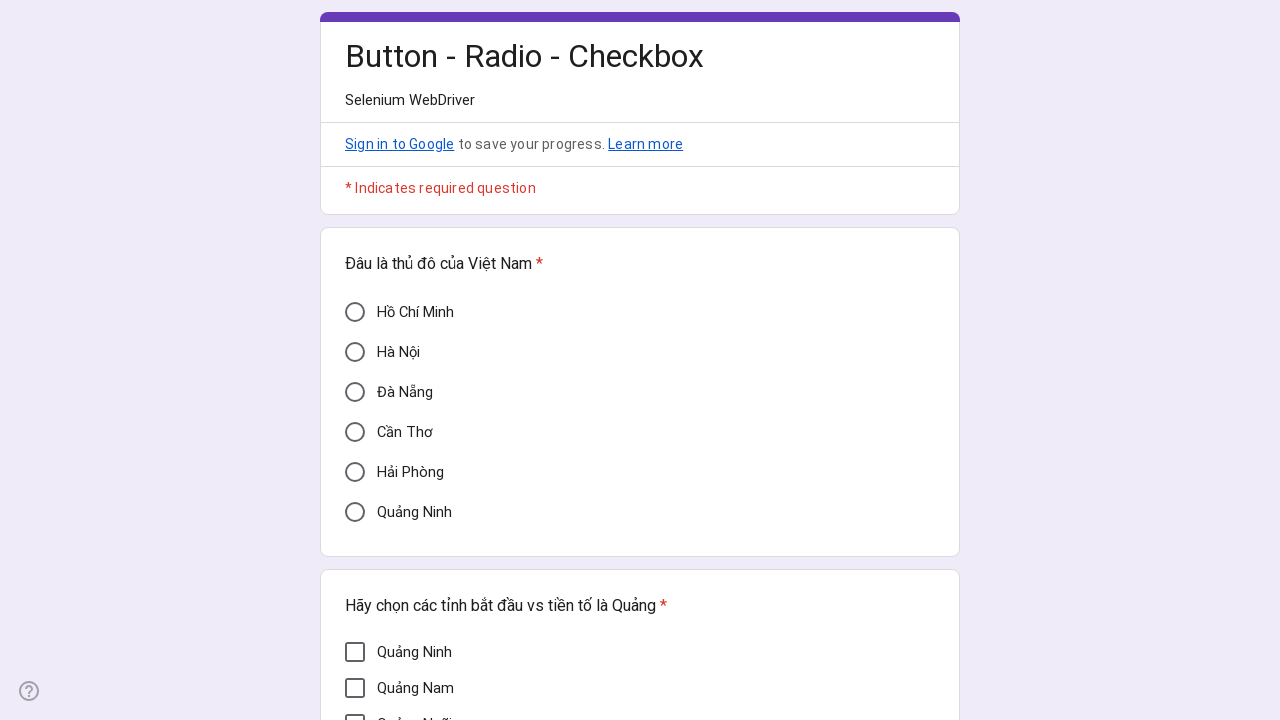

Clicked the Cần Thơ radio button using JavaScript
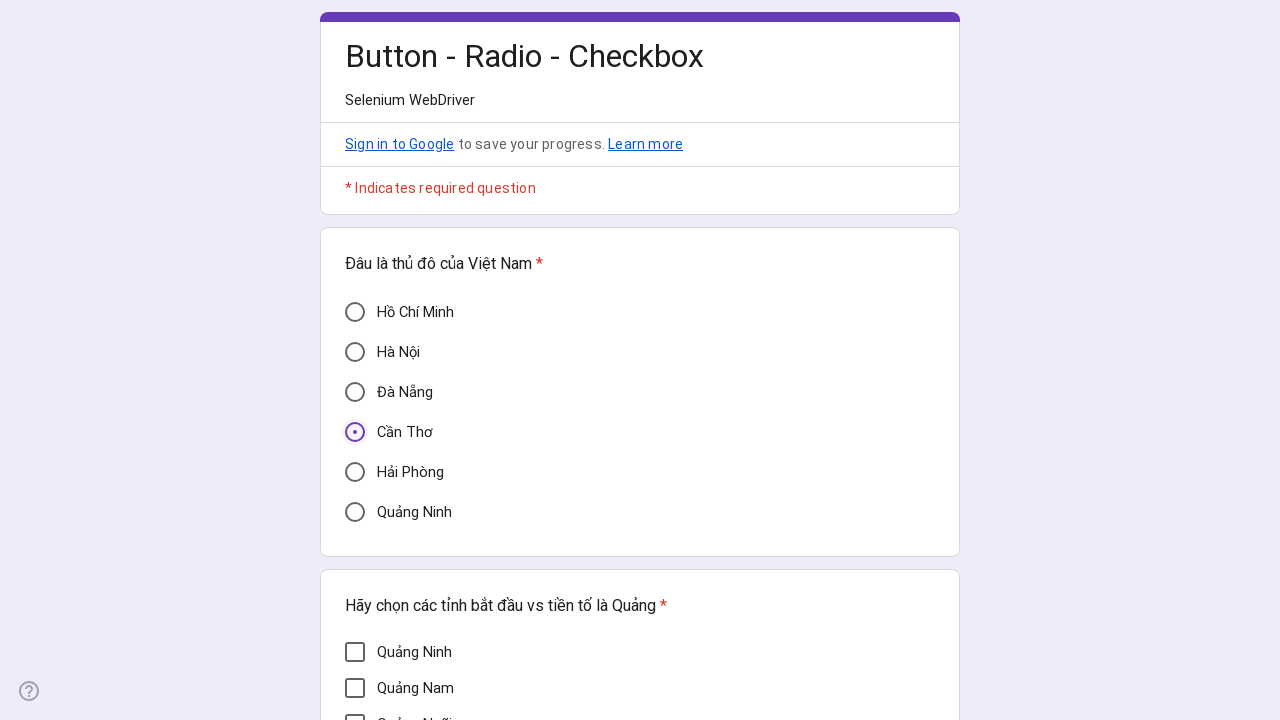

Verified that Cần Thơ radio button is now checked
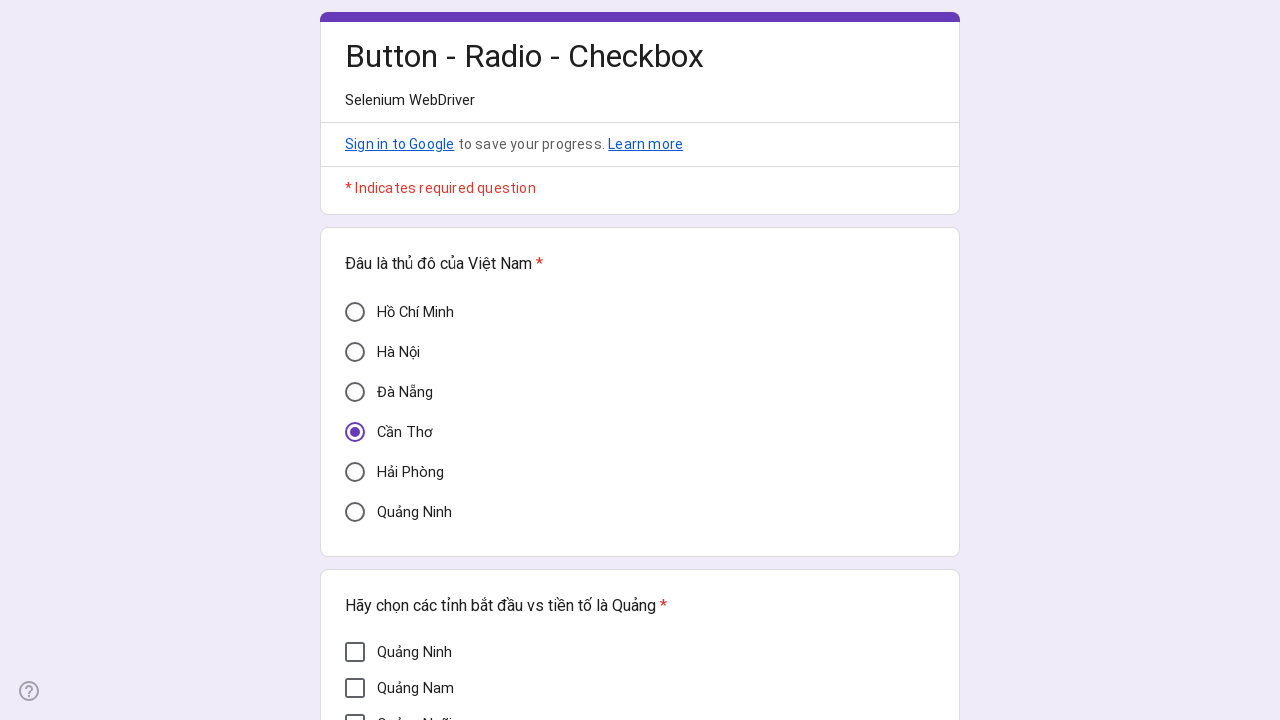

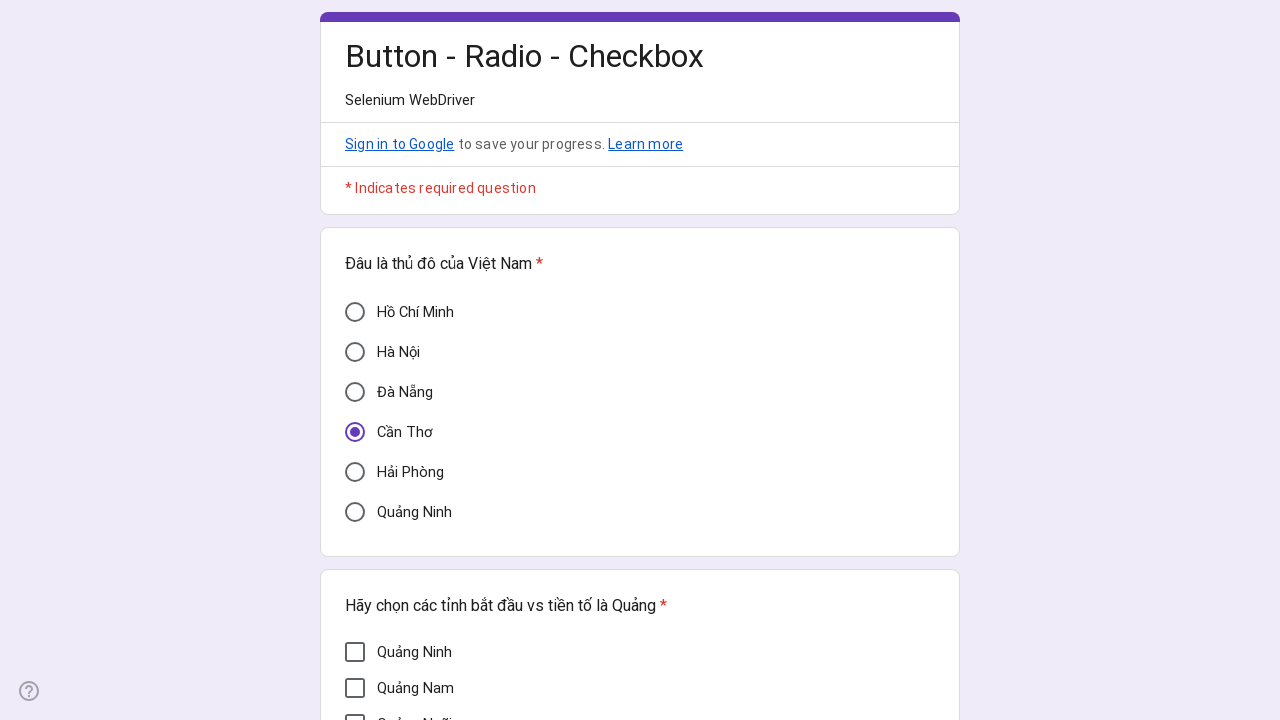